Navigates to a Dailymotion channel page and scrolls down to trigger lazy-loading of video content, verifying that video elements are present on the page.

Starting URL: https://www.dailymotion.com/tseries2

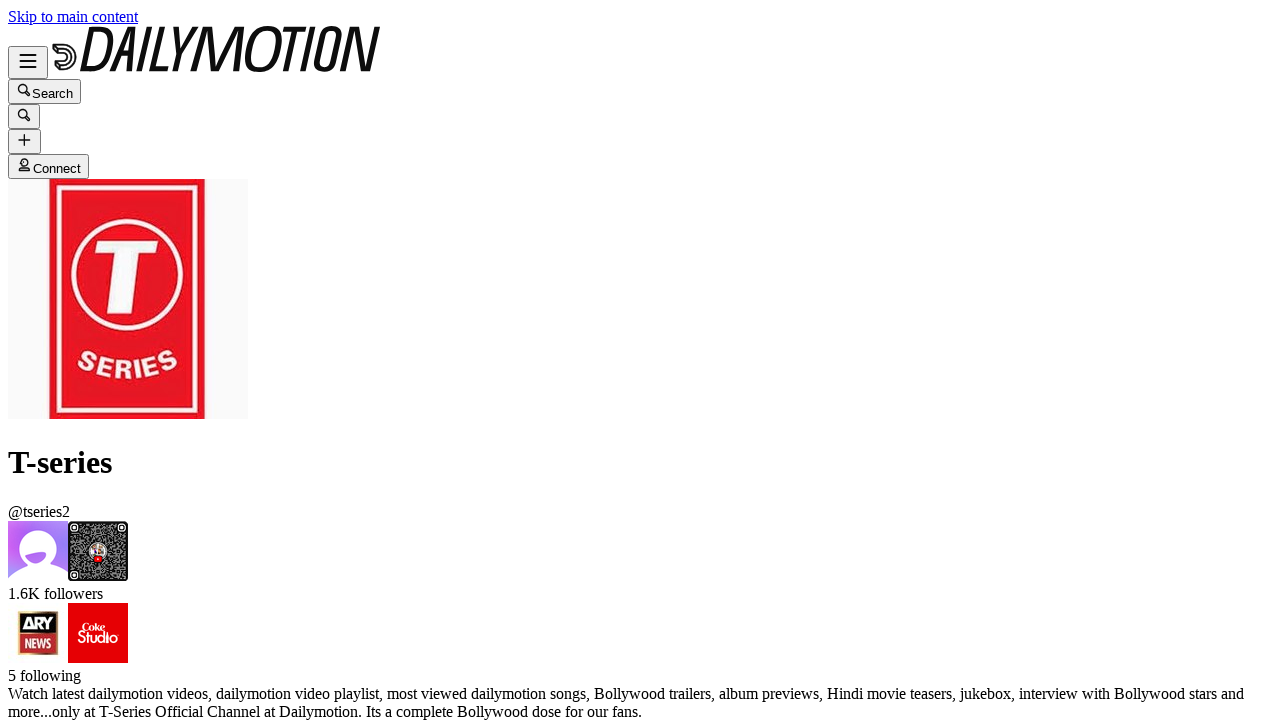

Waited for initial video elements to load on Dailymotion channel page
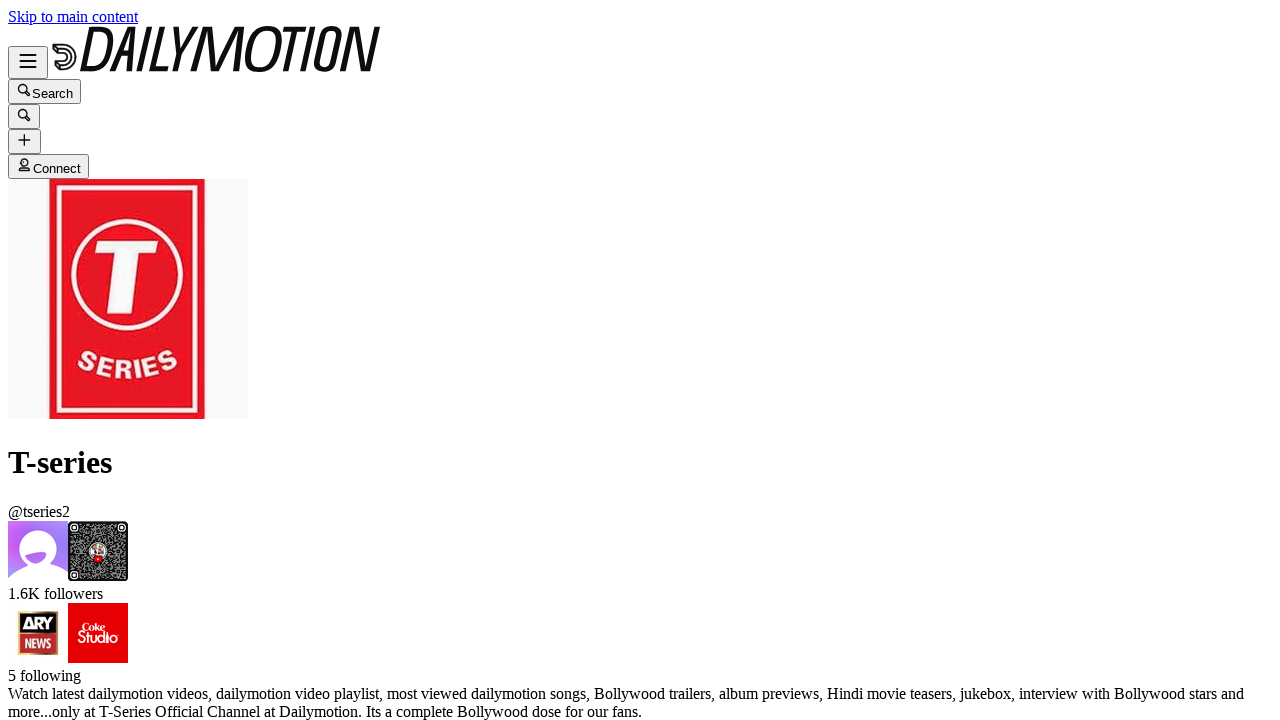

Located all video elements on the page
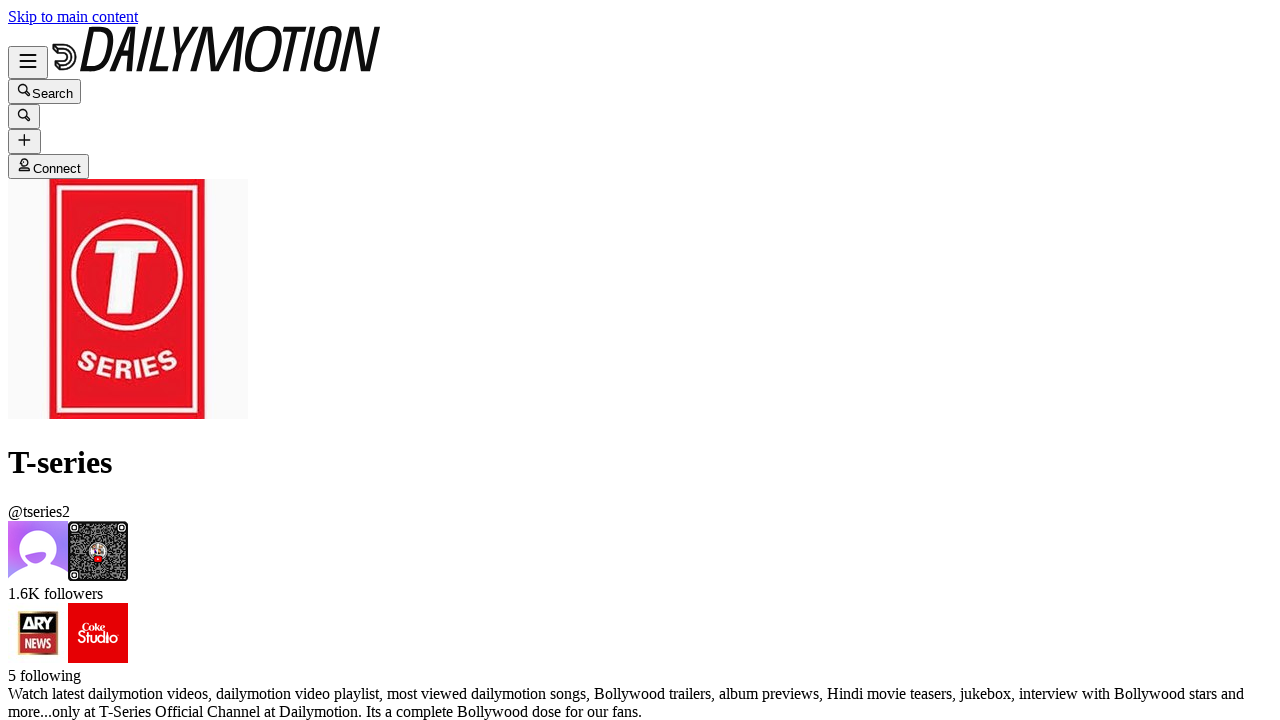

Counted initial video elements: 60 videos found
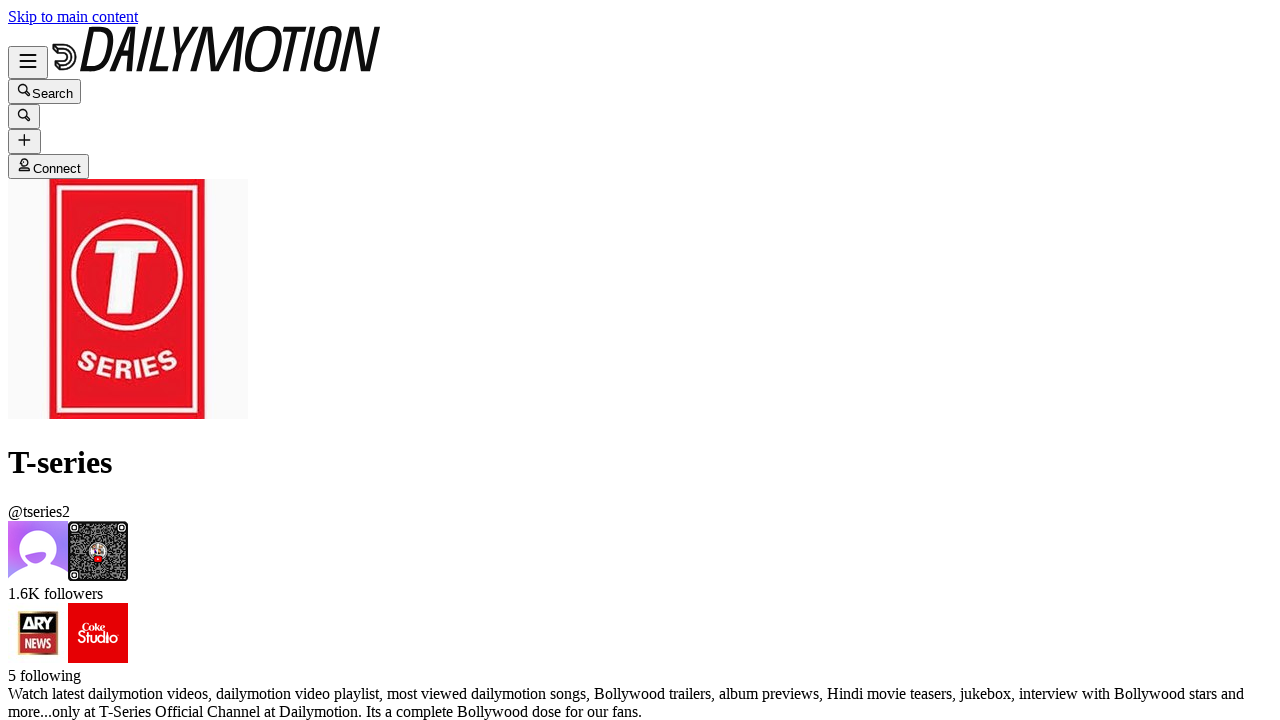

Scrolled down to trigger lazy-loading of video content
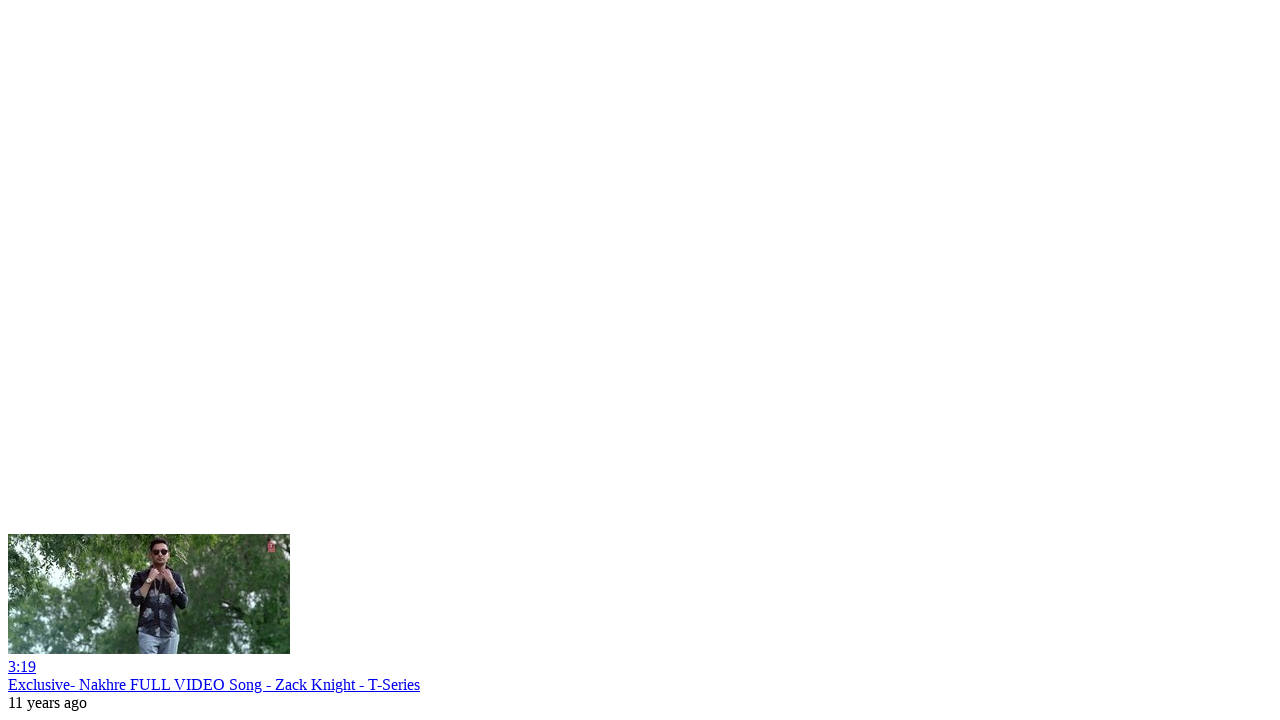

Waited 2 seconds for content to load after first scroll
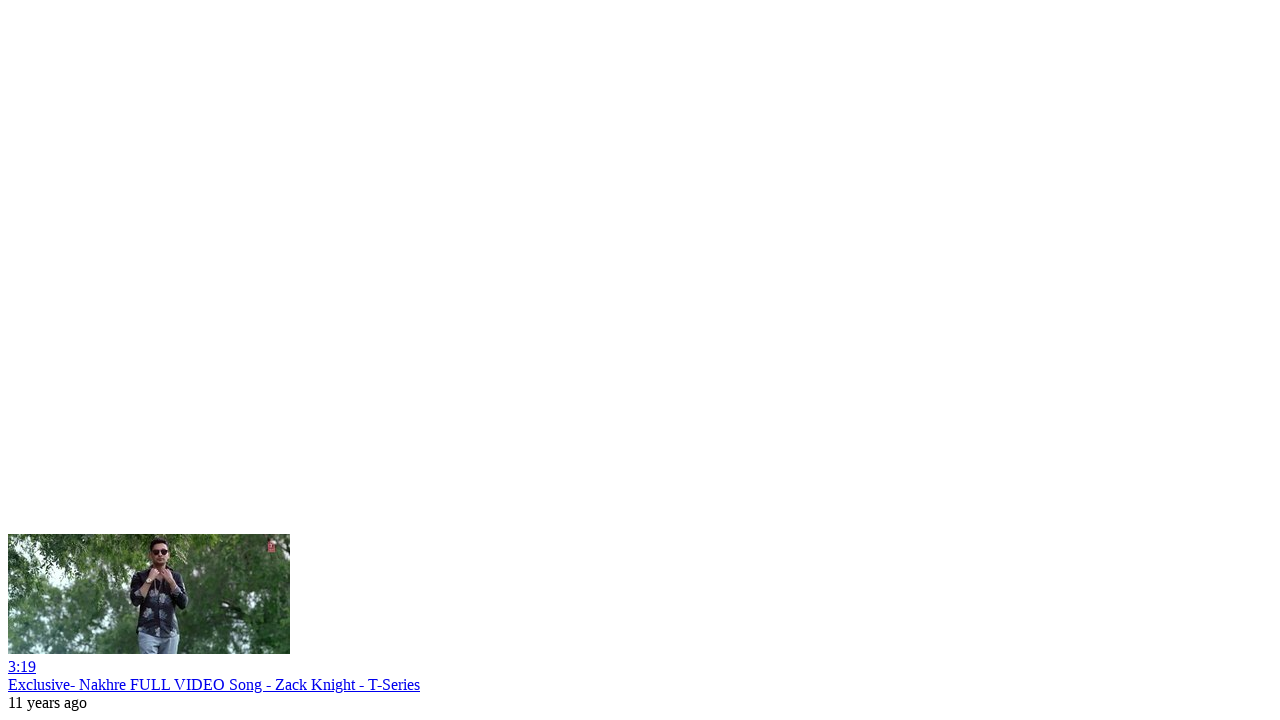

Scrolled down again to load additional video content
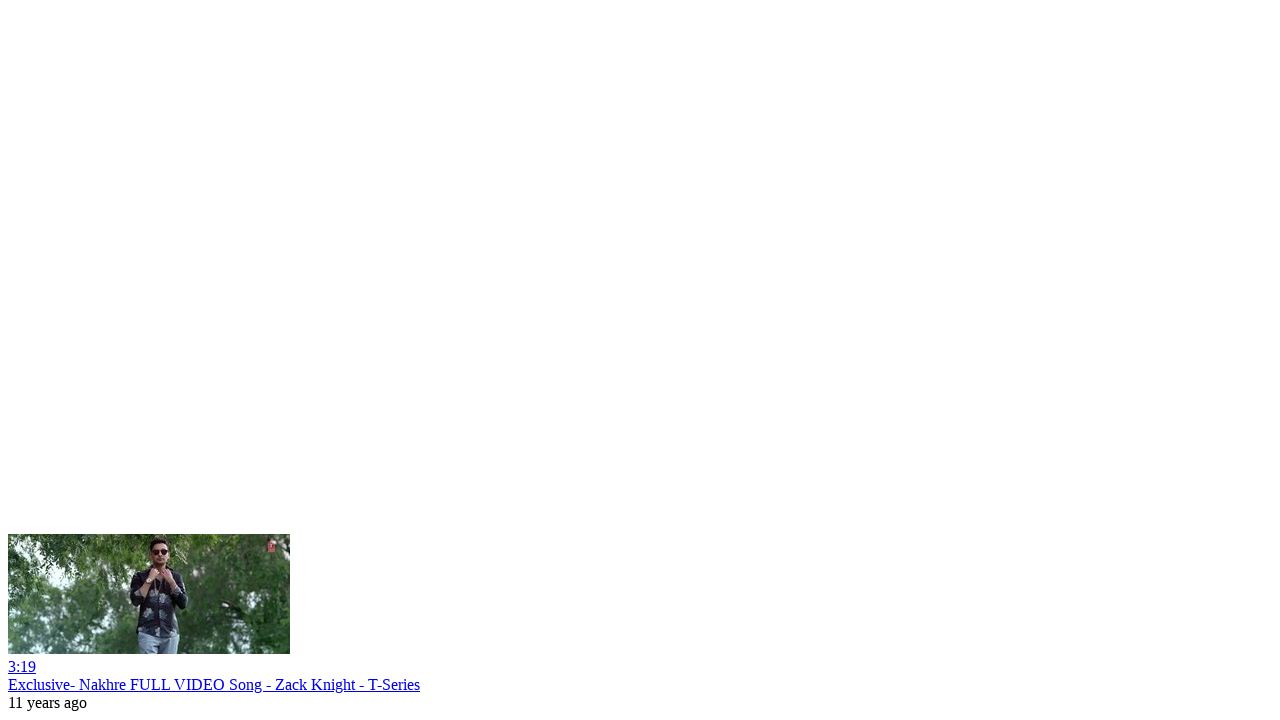

Waited 2 seconds for additional content to load after second scroll
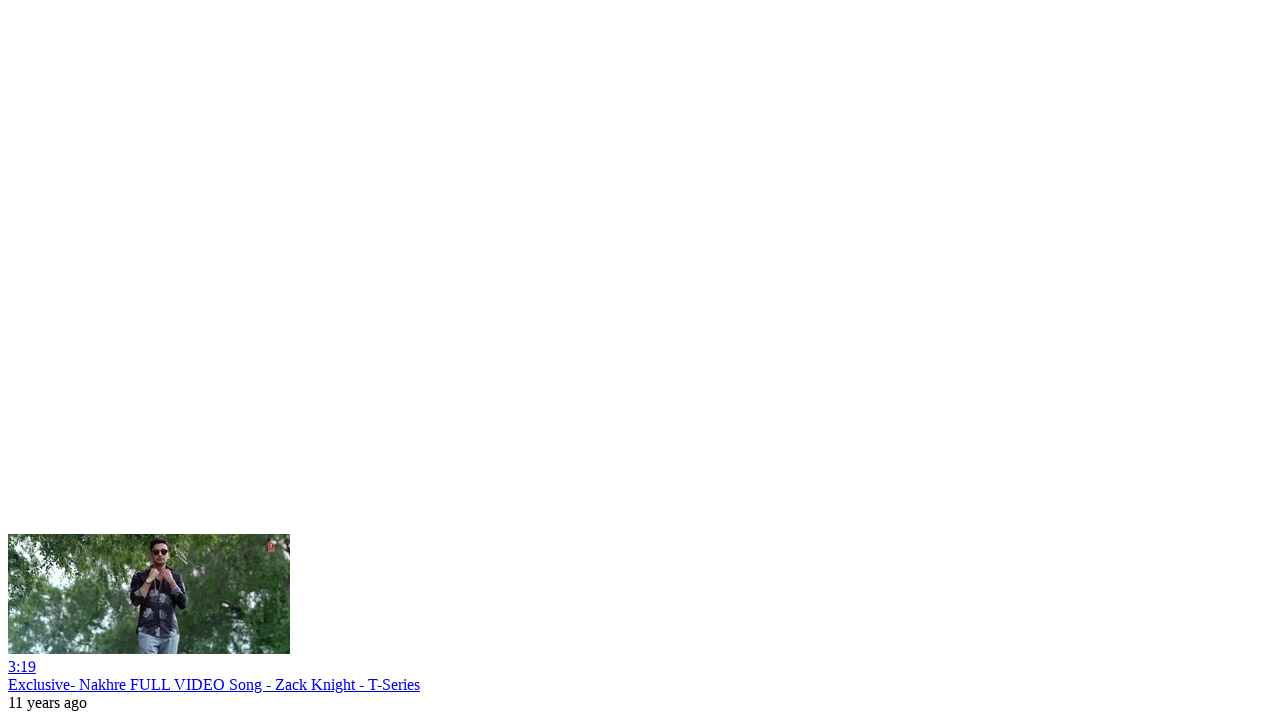

Verified video links remain present after scrolling
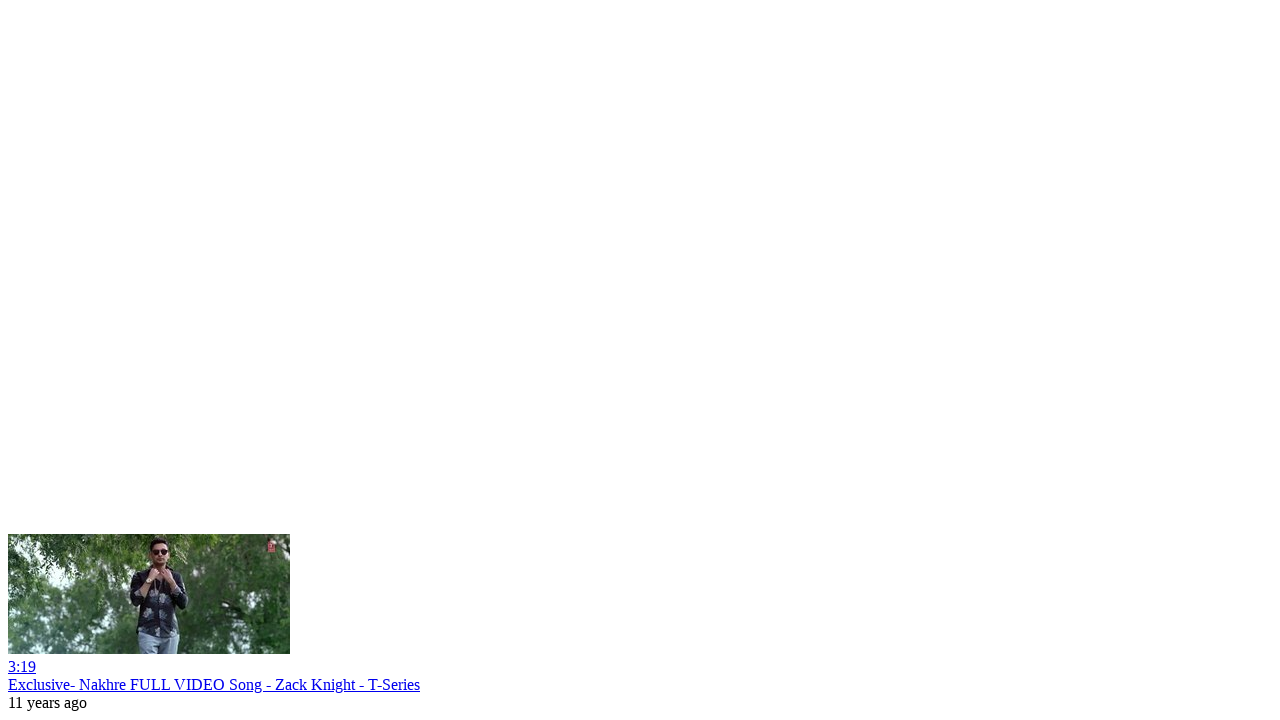

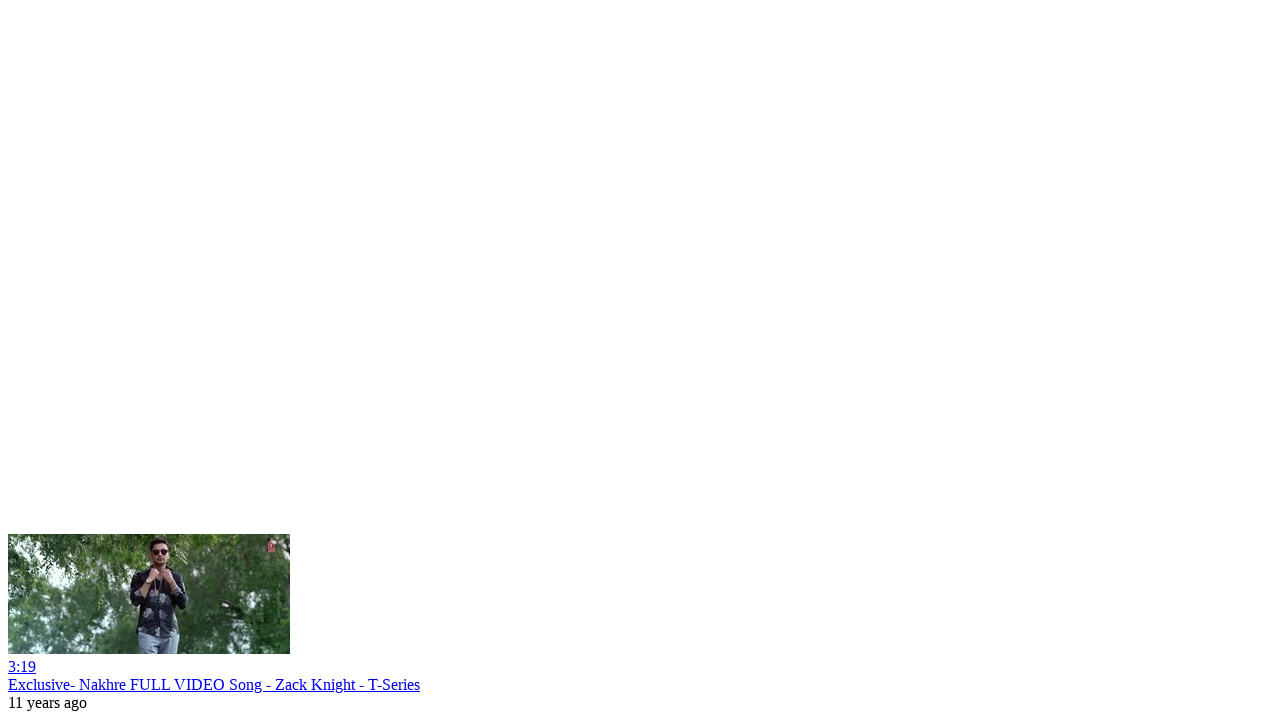